Tests a math exercise page by reading two numbers, calculating their sum, selecting the result from a dropdown, and submitting the answer

Starting URL: http://suninjuly.github.io/selects2.html

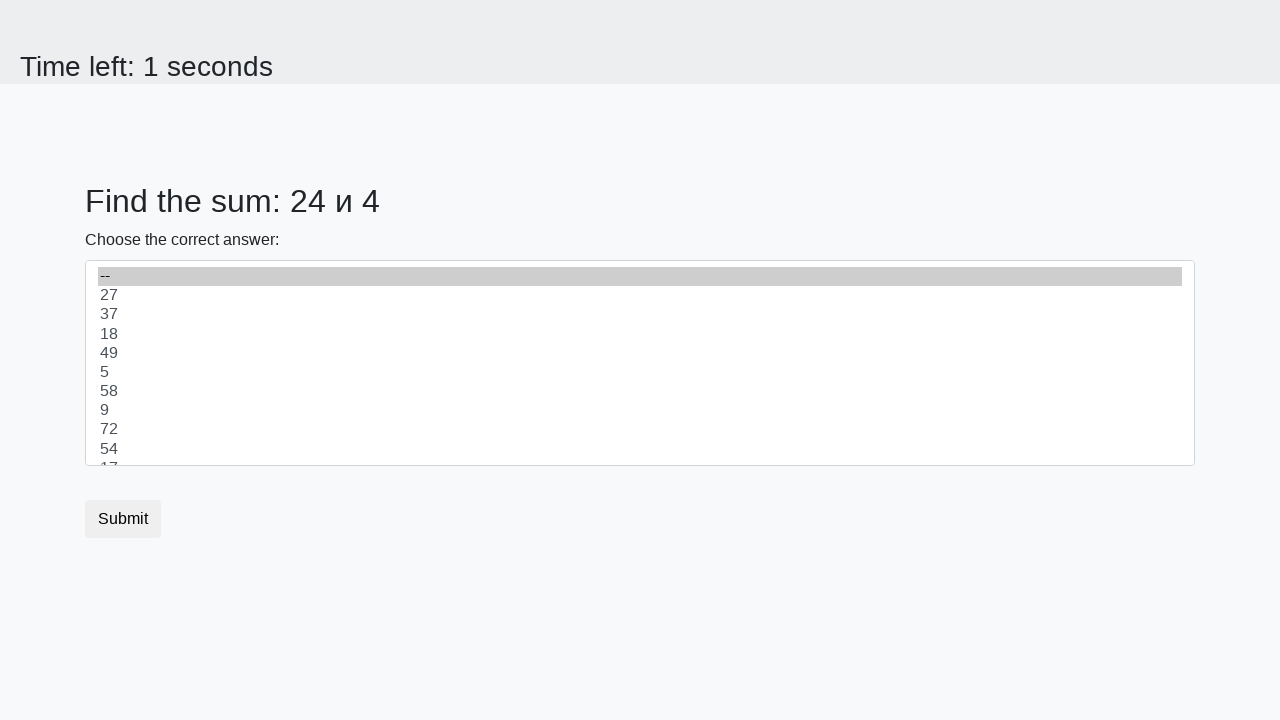

Retrieved first number from page
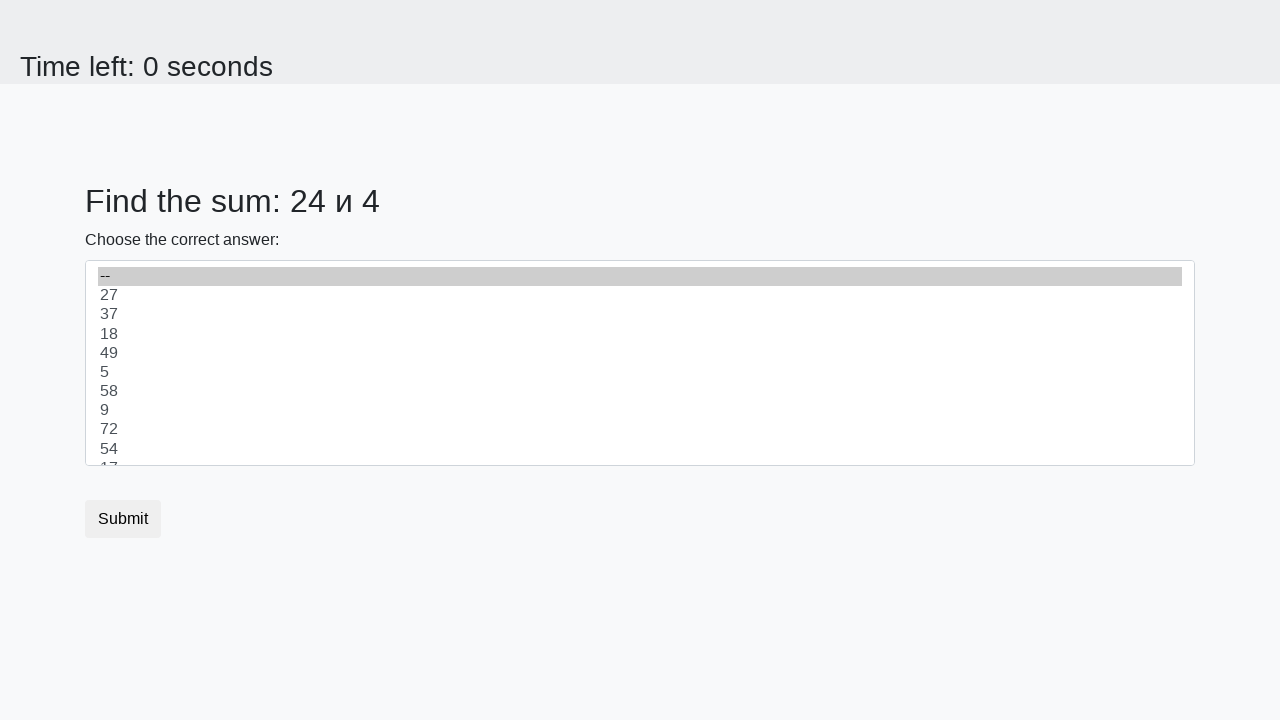

Retrieved second number from page
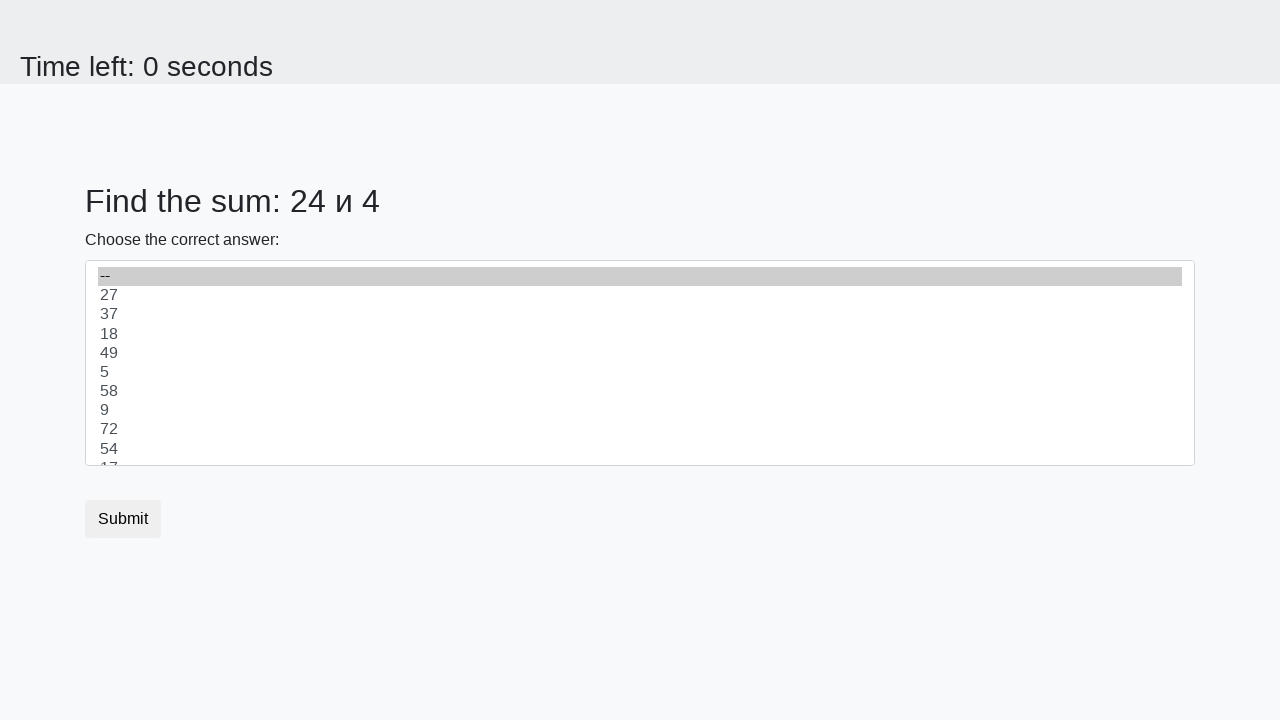

Calculated sum of 24 + 4 = 28
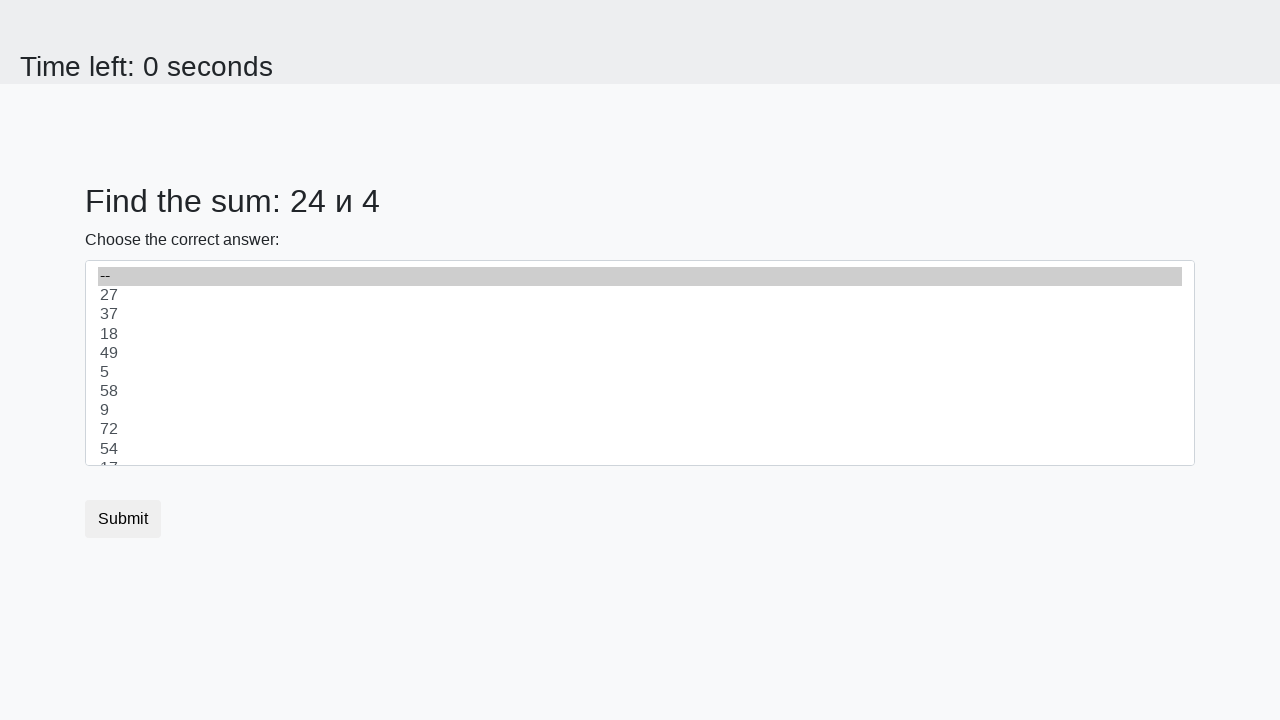

Selected 28 from dropdown menu on #dropdown
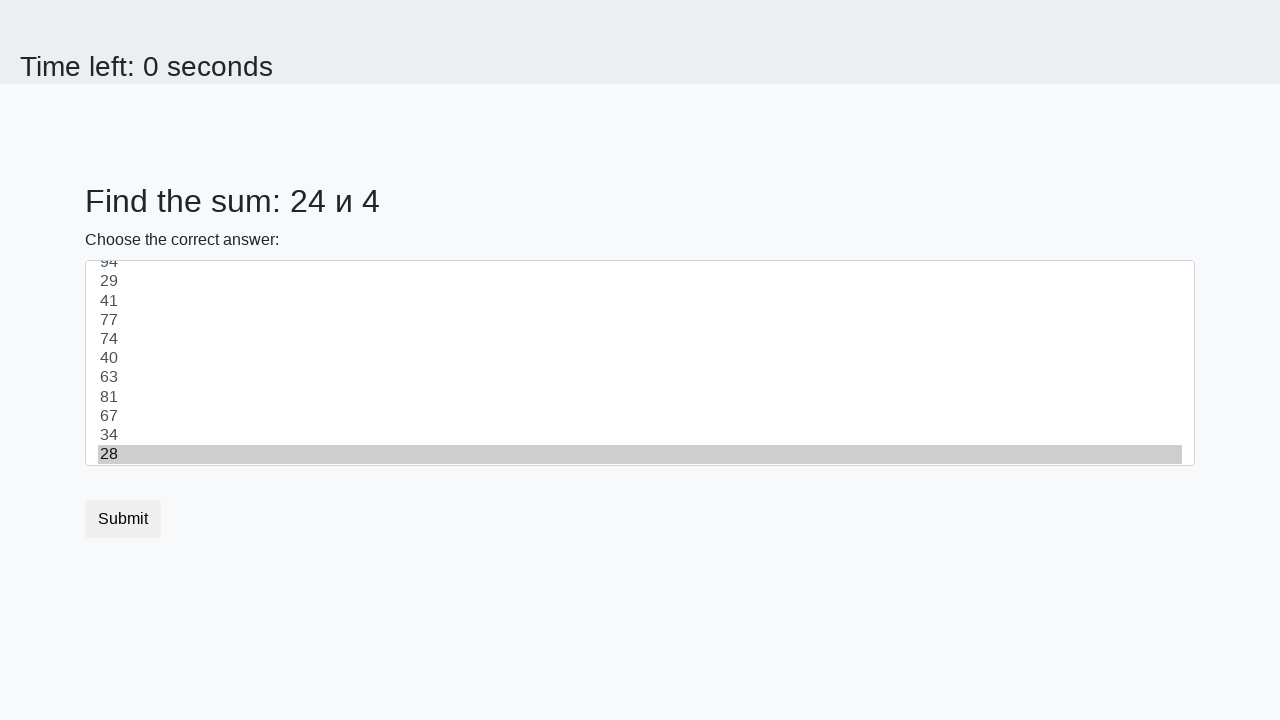

Clicked submit button to submit answer at (123, 519) on .btn-default
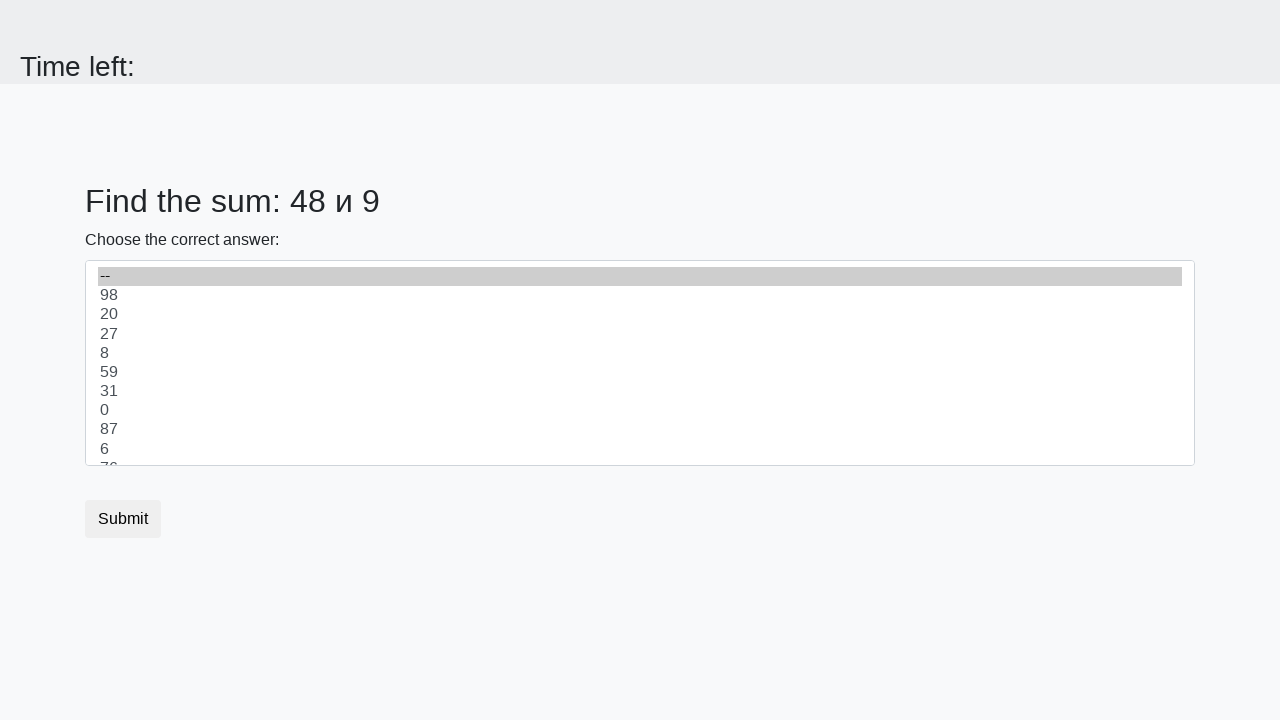

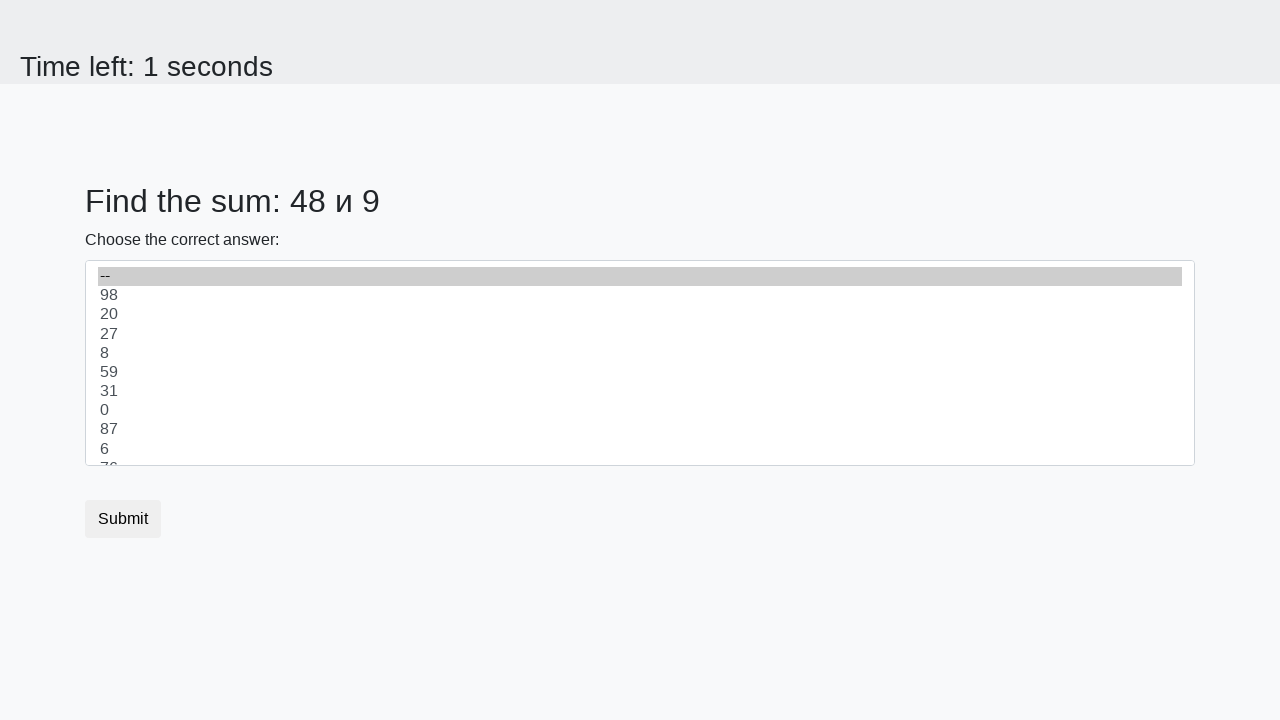